Tests accepting a JavaScript alert by clicking the first button and verifying the success message

Starting URL: https://testcenter.techproeducation.com/index.php?page=javascript-alerts

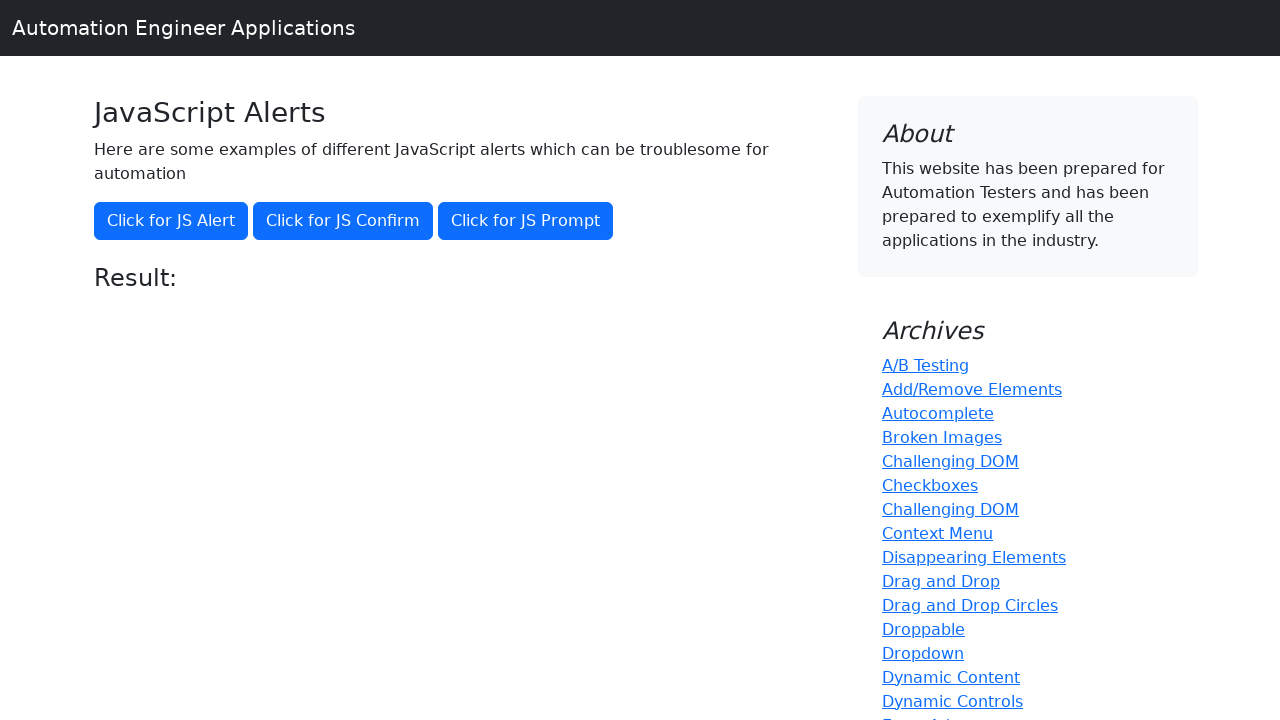

Navigated to JavaScript alerts test page
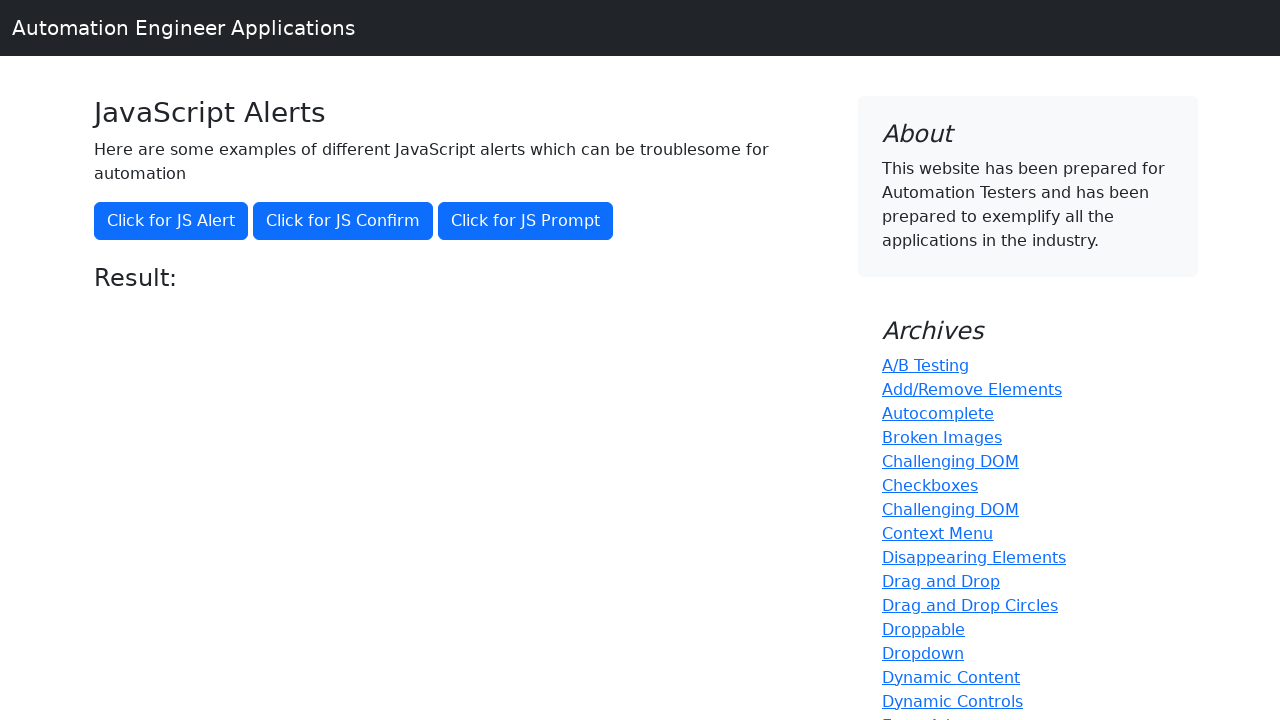

Clicked the first button to trigger the alert at (171, 221) on (//button)[1]
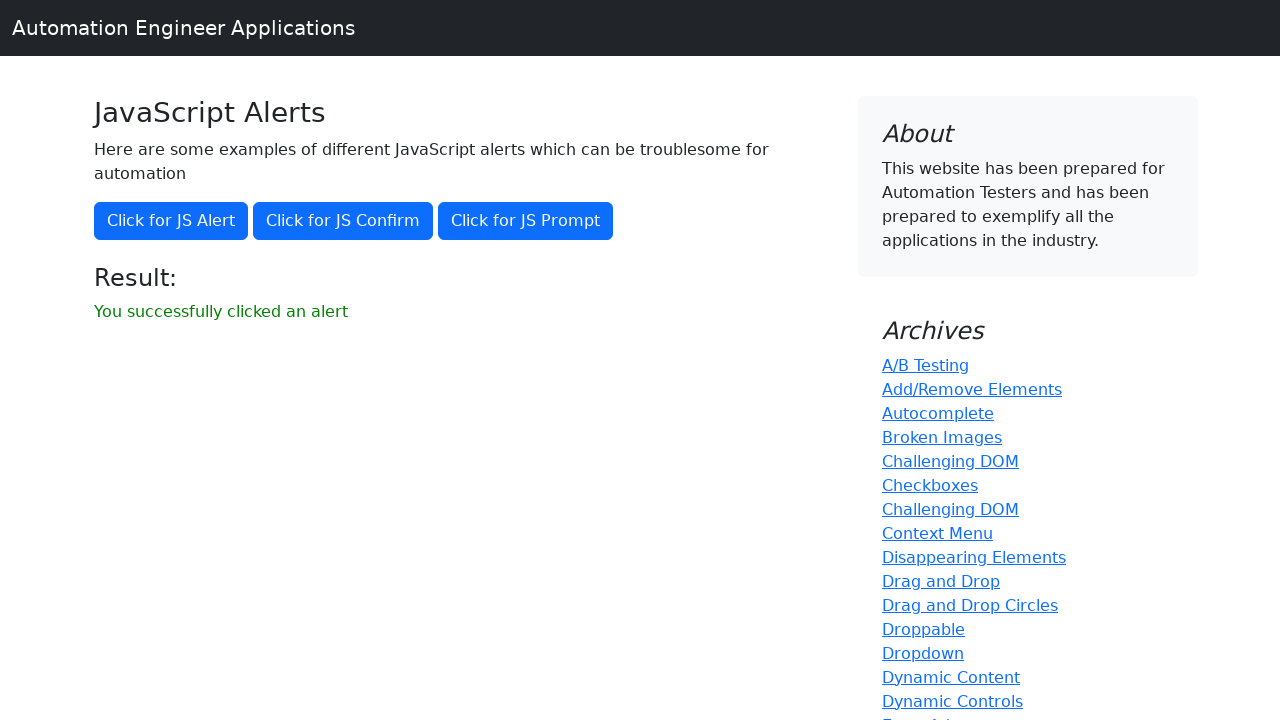

Set up dialog handler to accept the alert
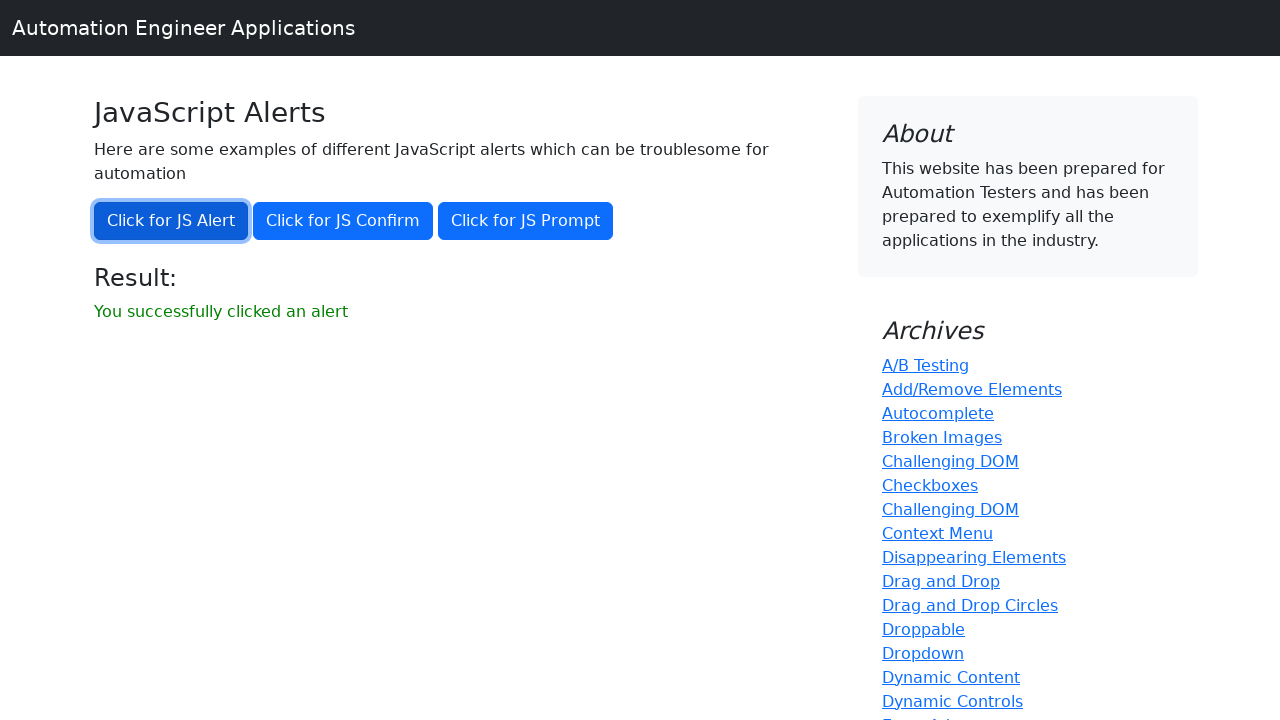

Waited for result message element to appear
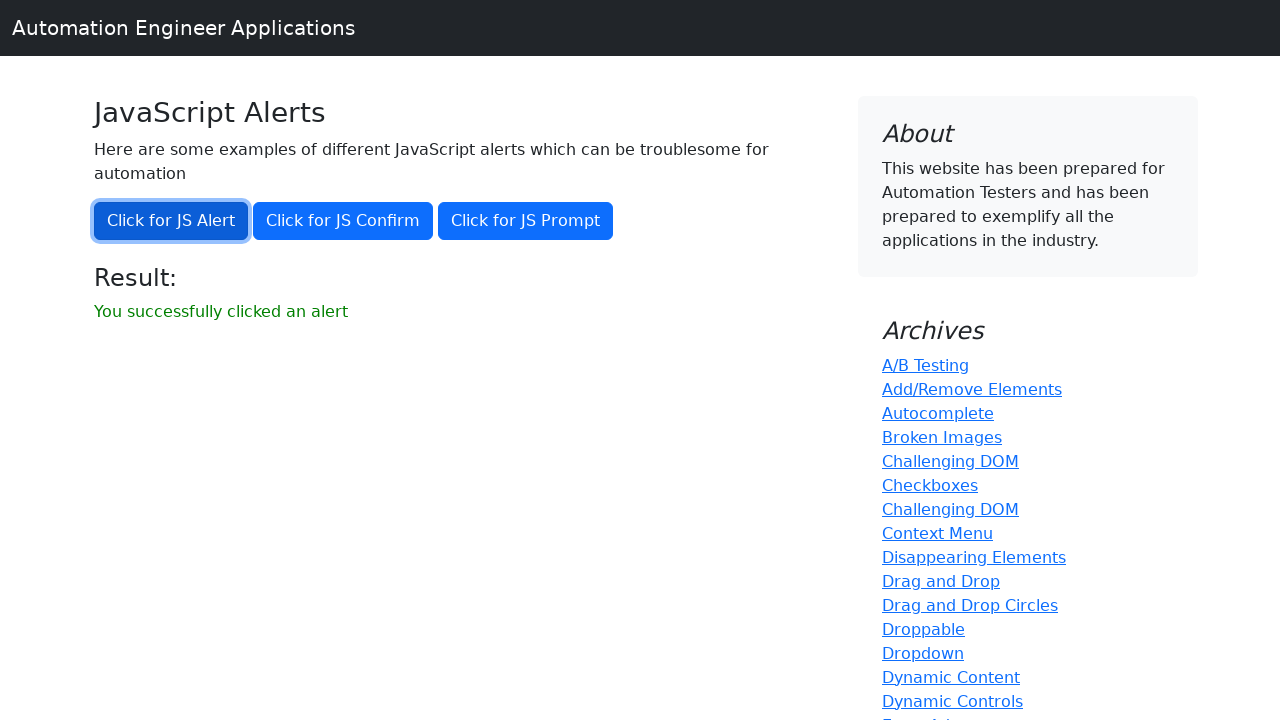

Located the result element
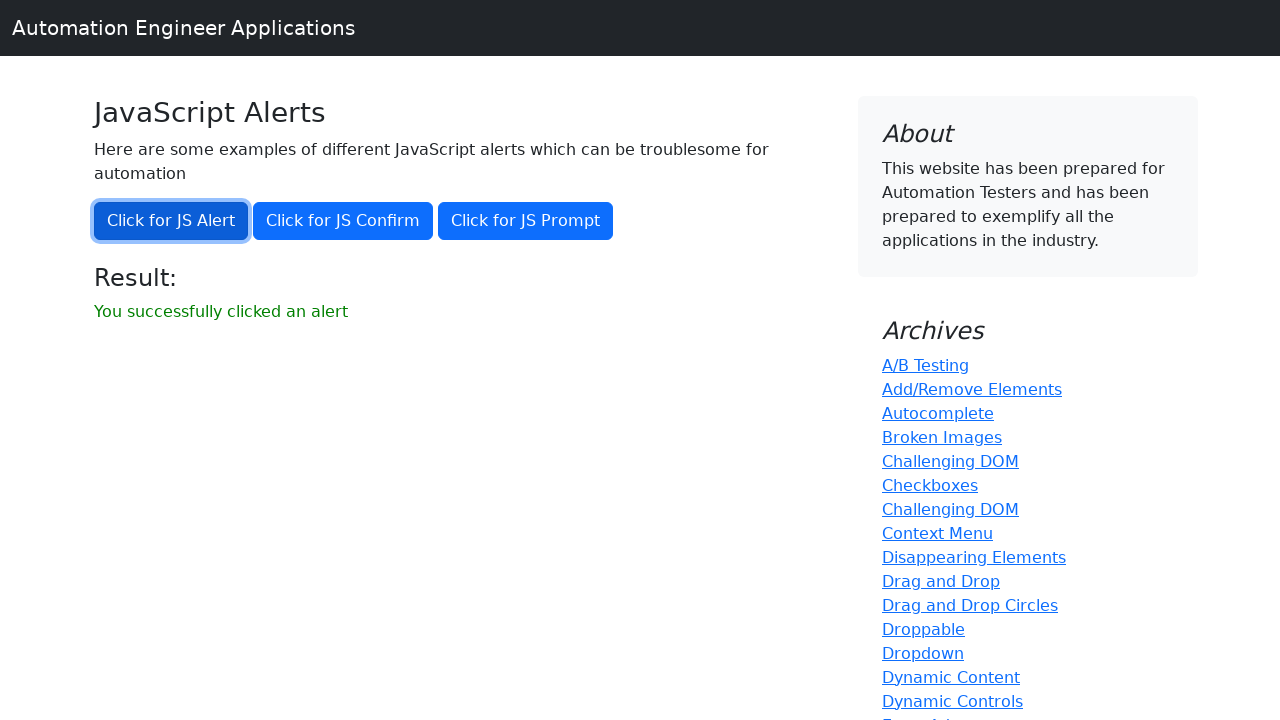

Verified success message: 'You successfully clicked an alert'
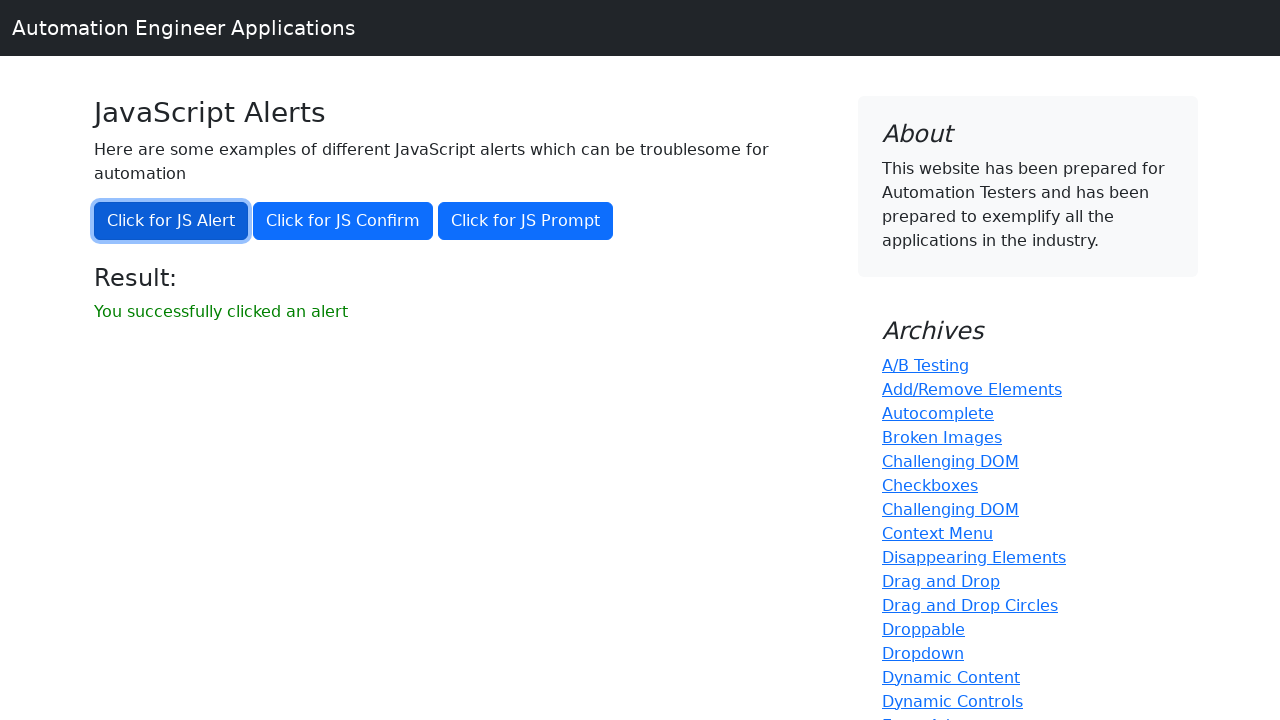

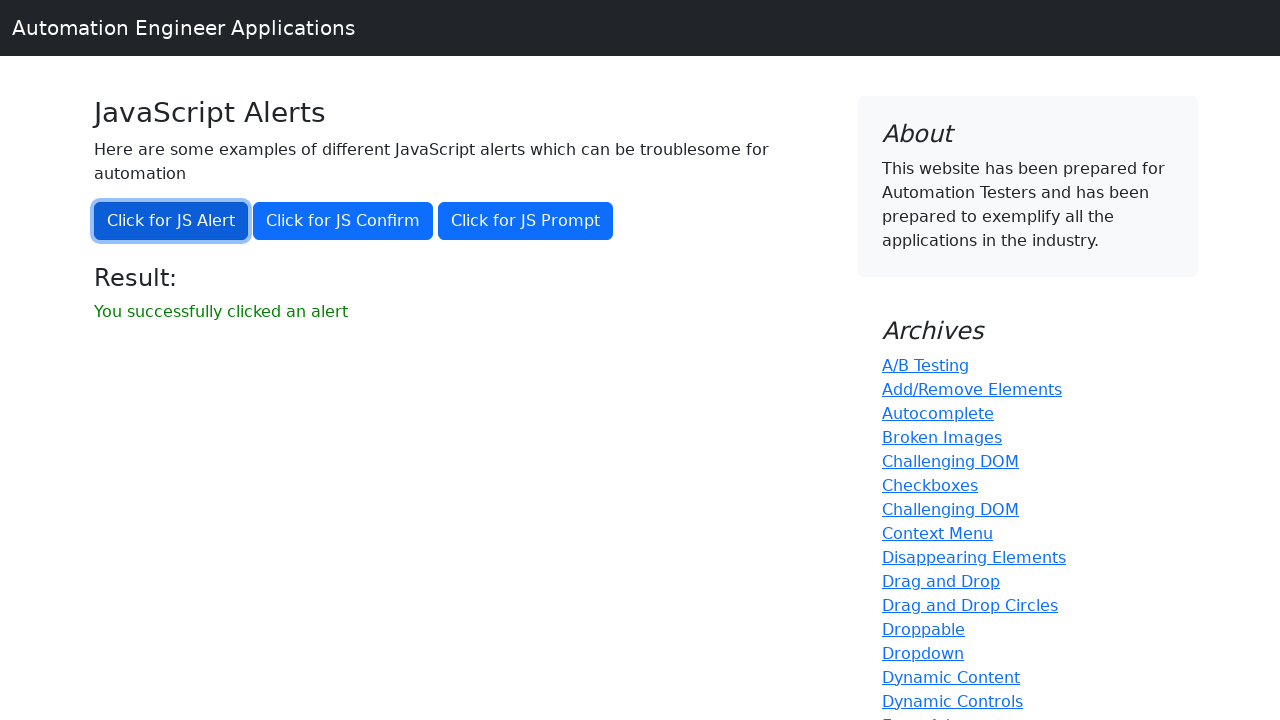